Tests a math exercise page by reading two numbers displayed on the page, calculating their sum, selecting the correct answer from a dropdown menu, and submitting the form.

Starting URL: http://suninjuly.github.io/selects1.html

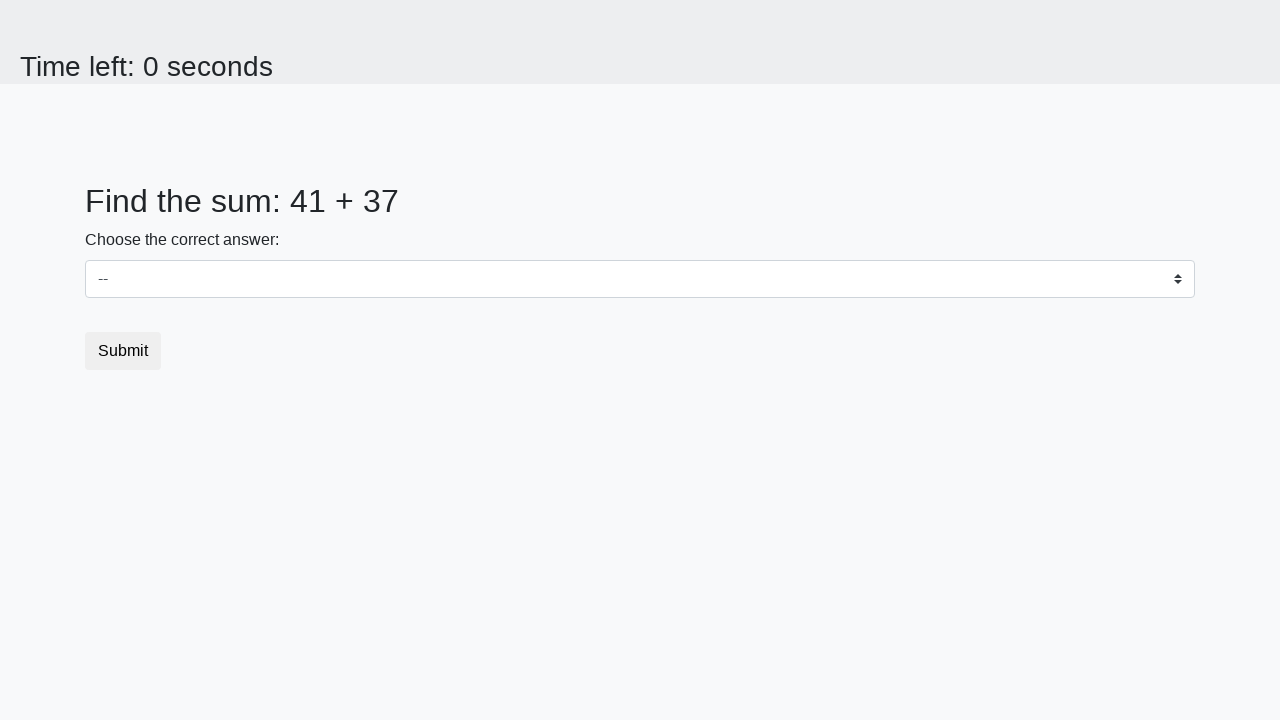

Read first number from #num1 element
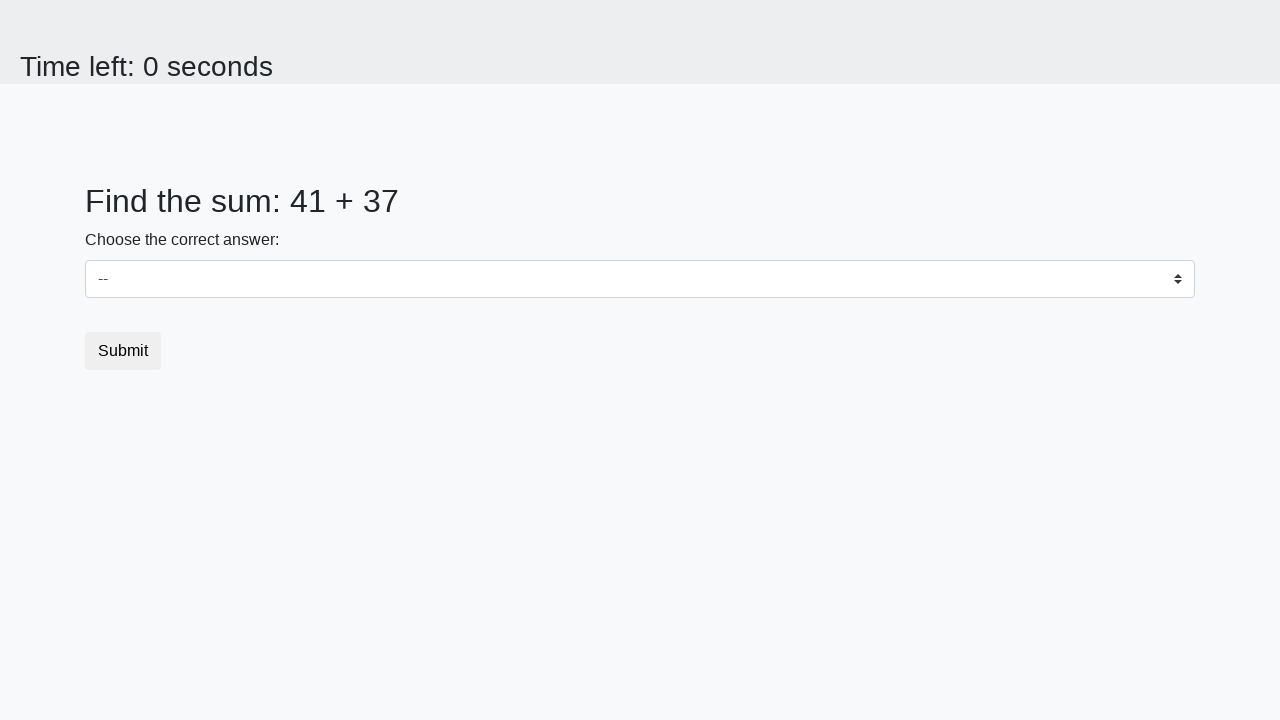

Read second number from #num2 element
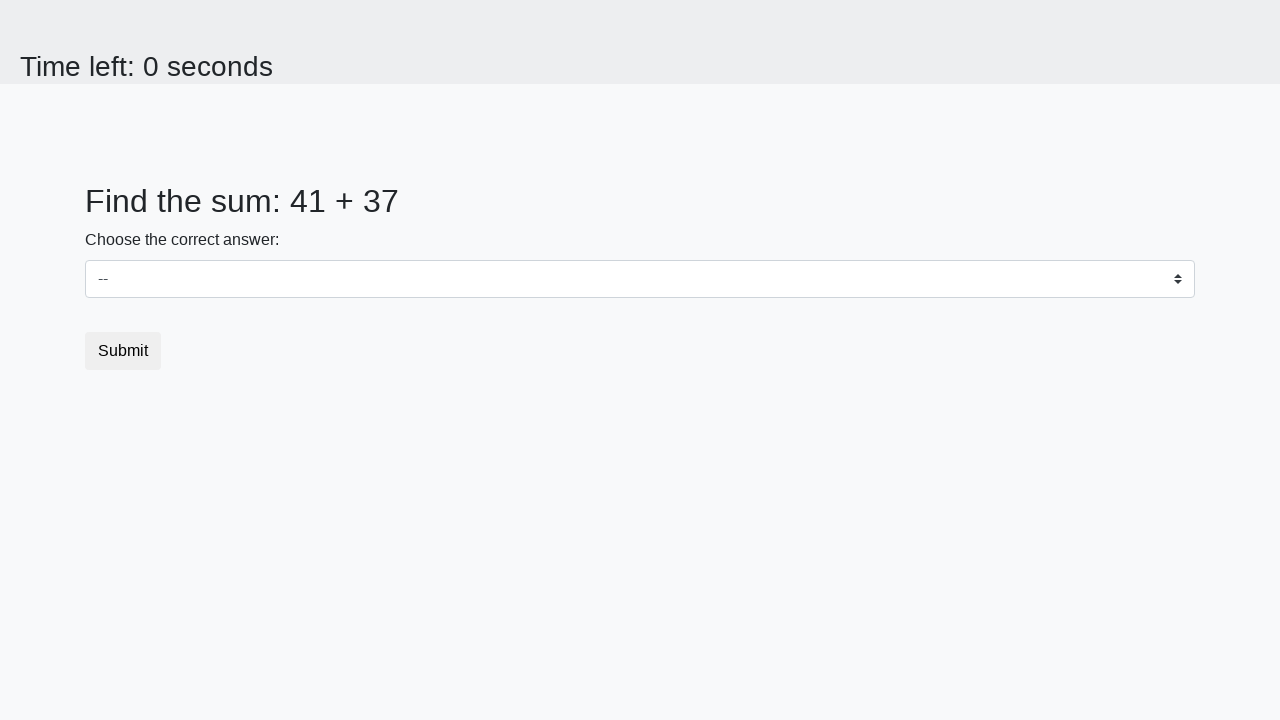

Calculated sum: 41 + 37 = 78
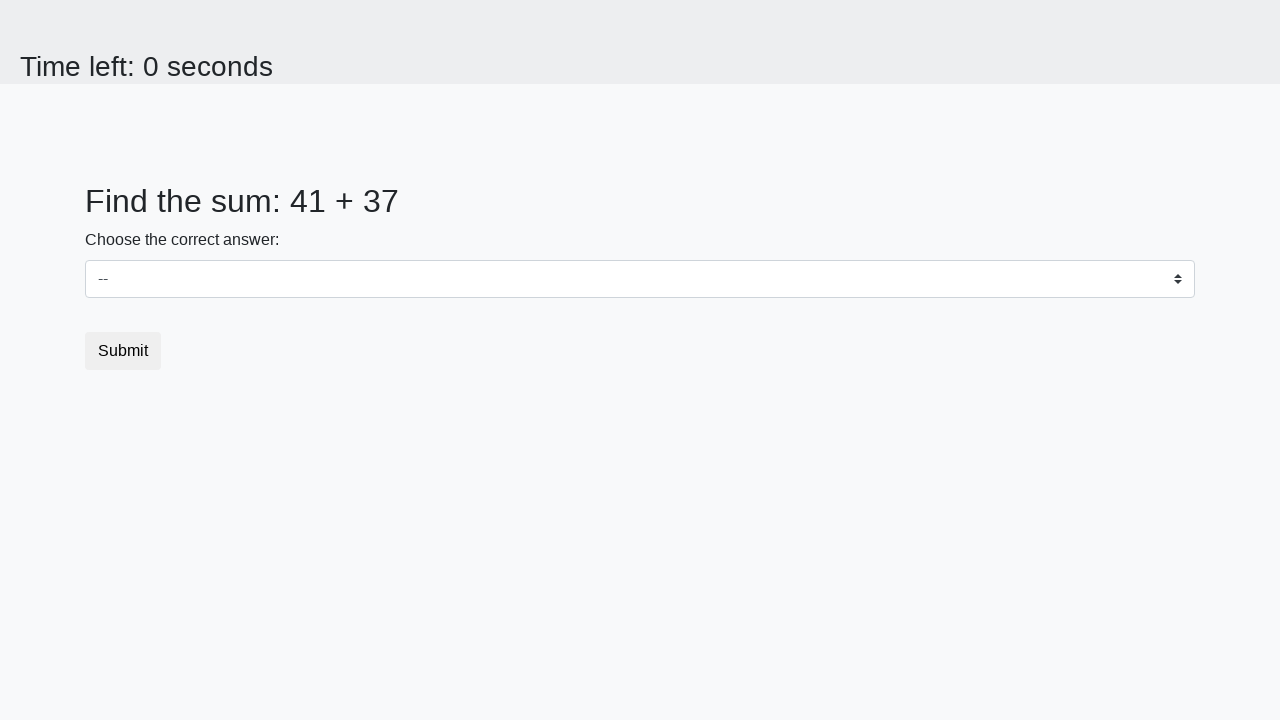

Selected answer '78' from dropdown menu on #dropdown
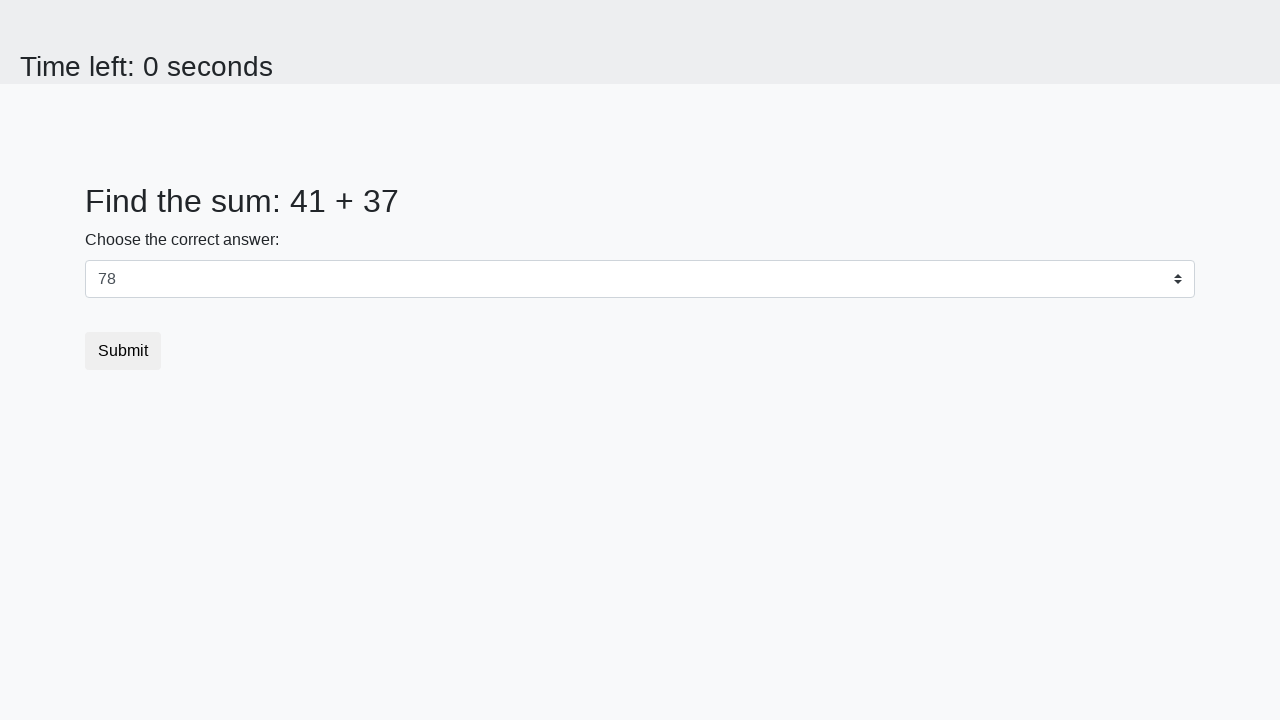

Clicked submit button to complete math exercise at (123, 351) on .btn
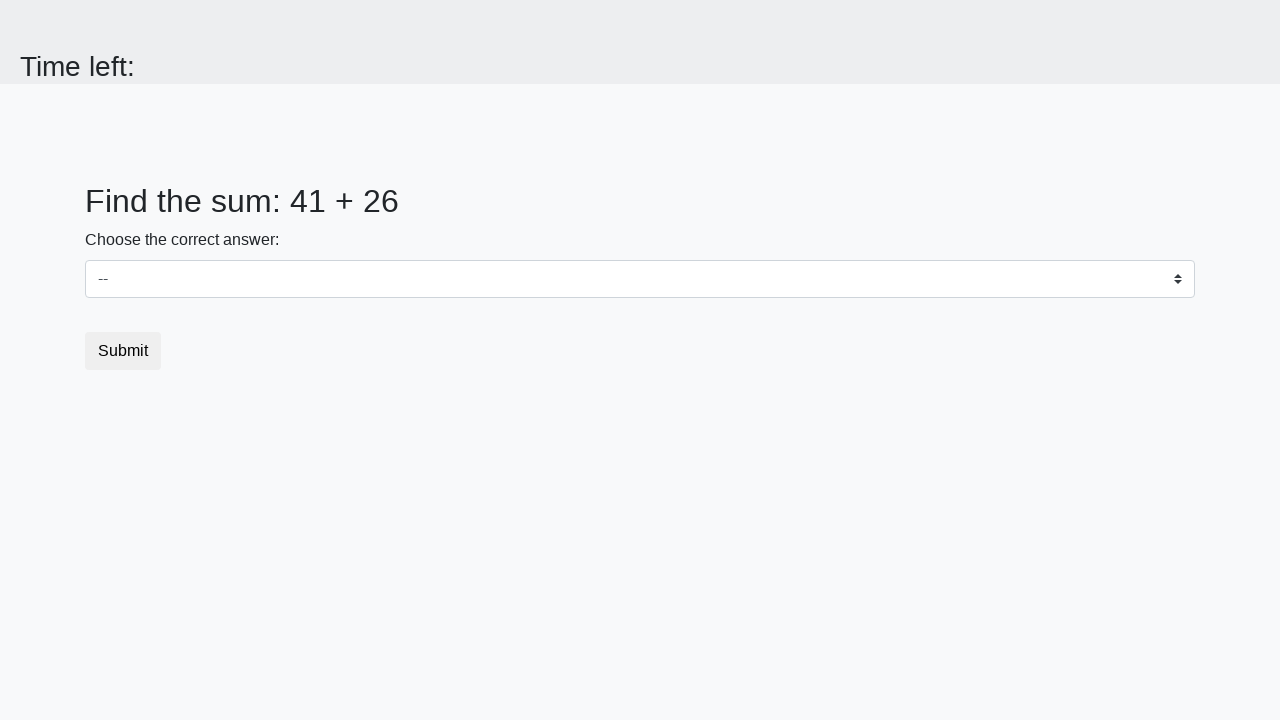

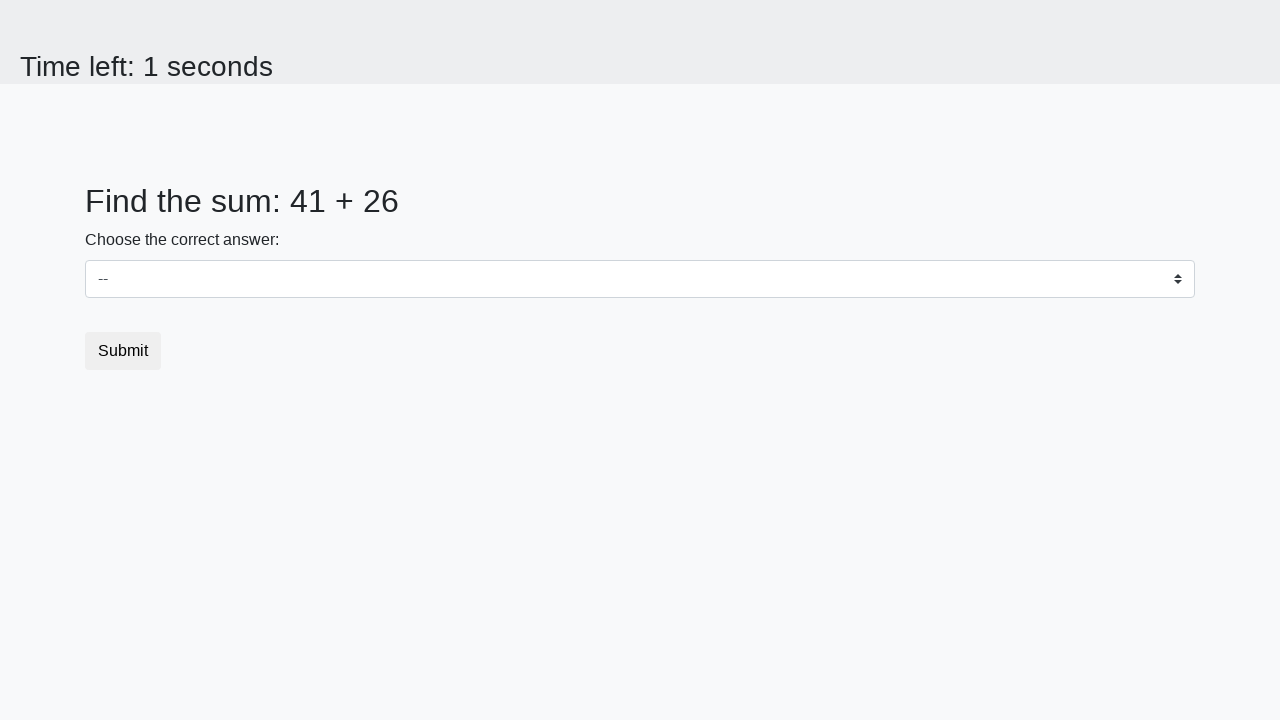